Tests key press functionality by pressing Enter key and verifying the result displays the pressed key

Starting URL: http://the-internet.herokuapp.com/key_presses

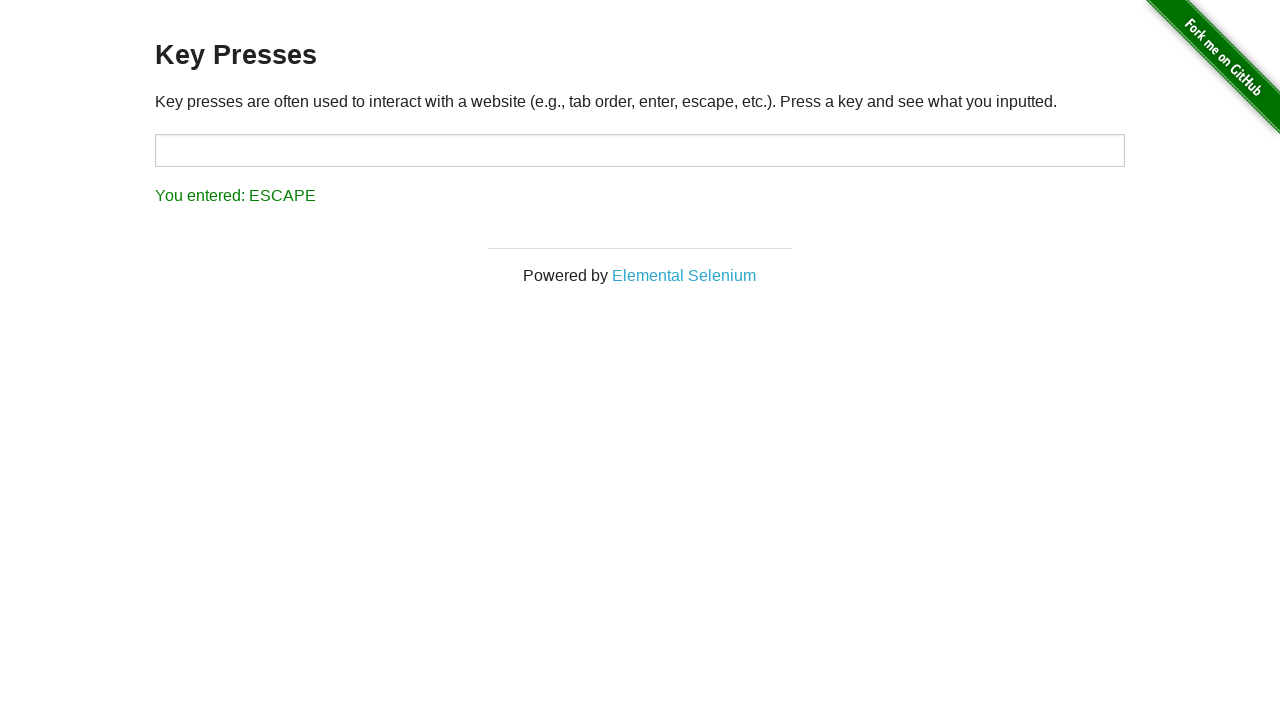

Example container loaded
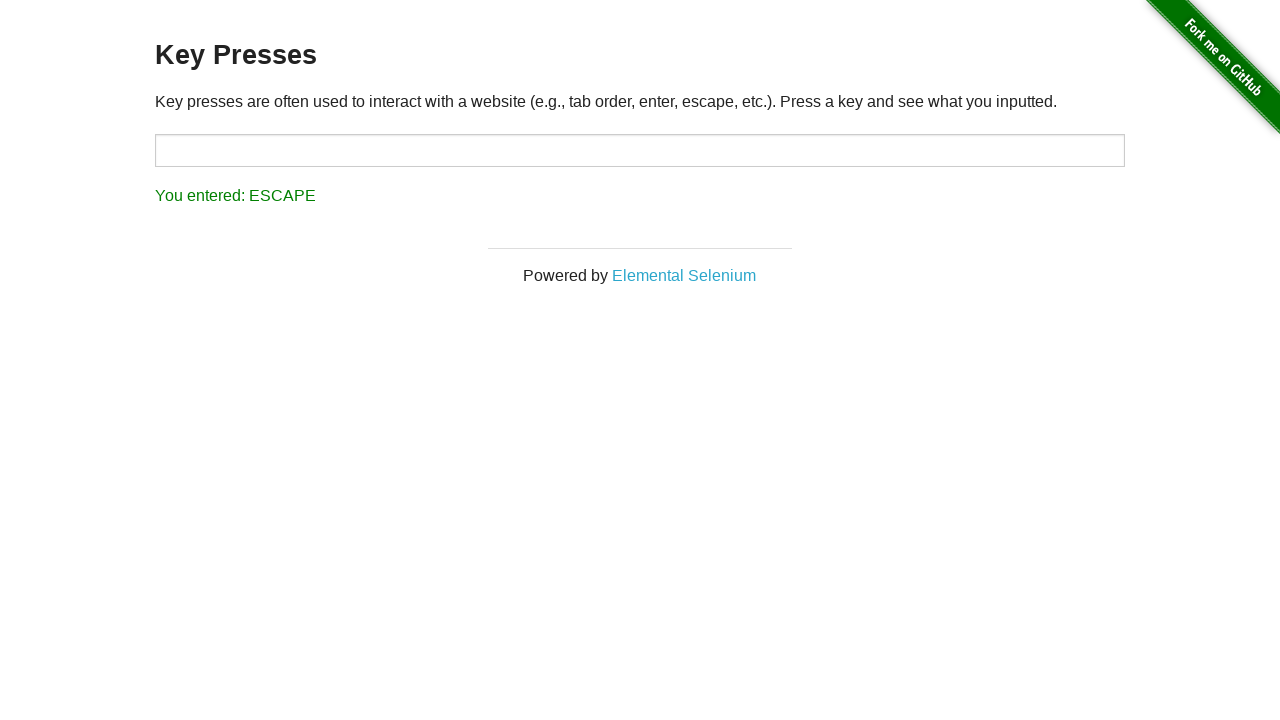

Pressed Enter key
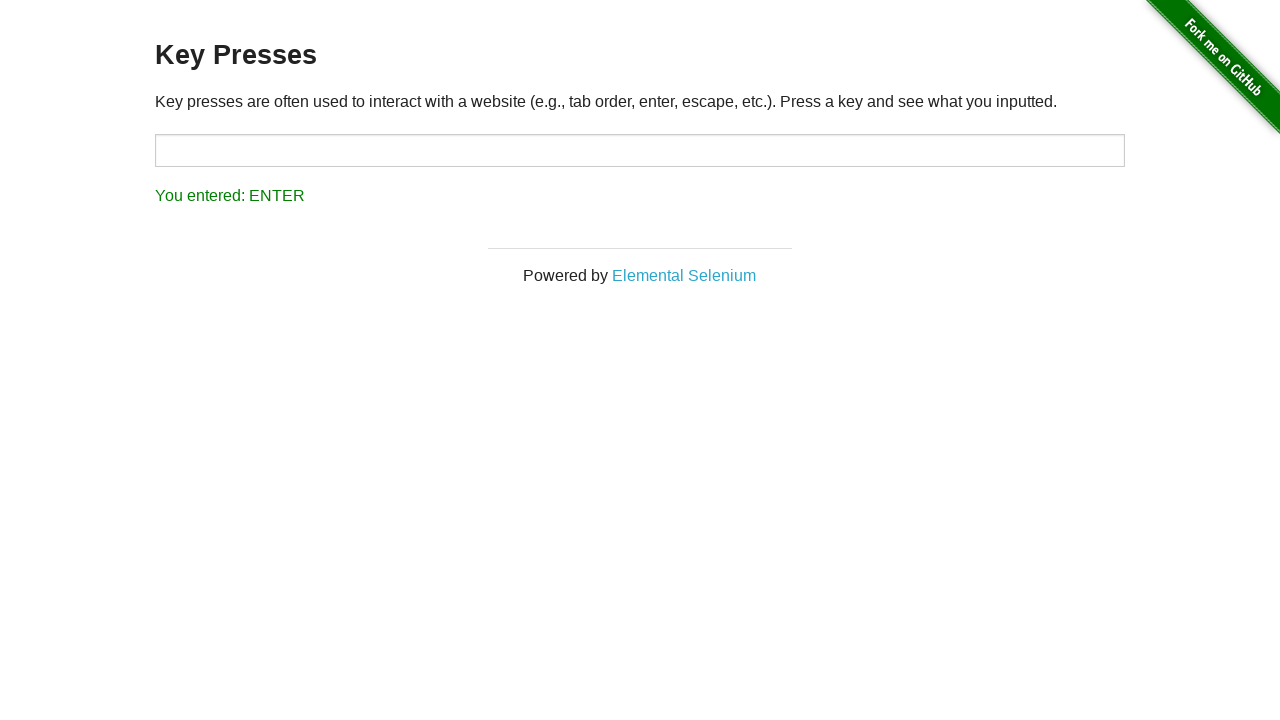

Result element displayed showing pressed key
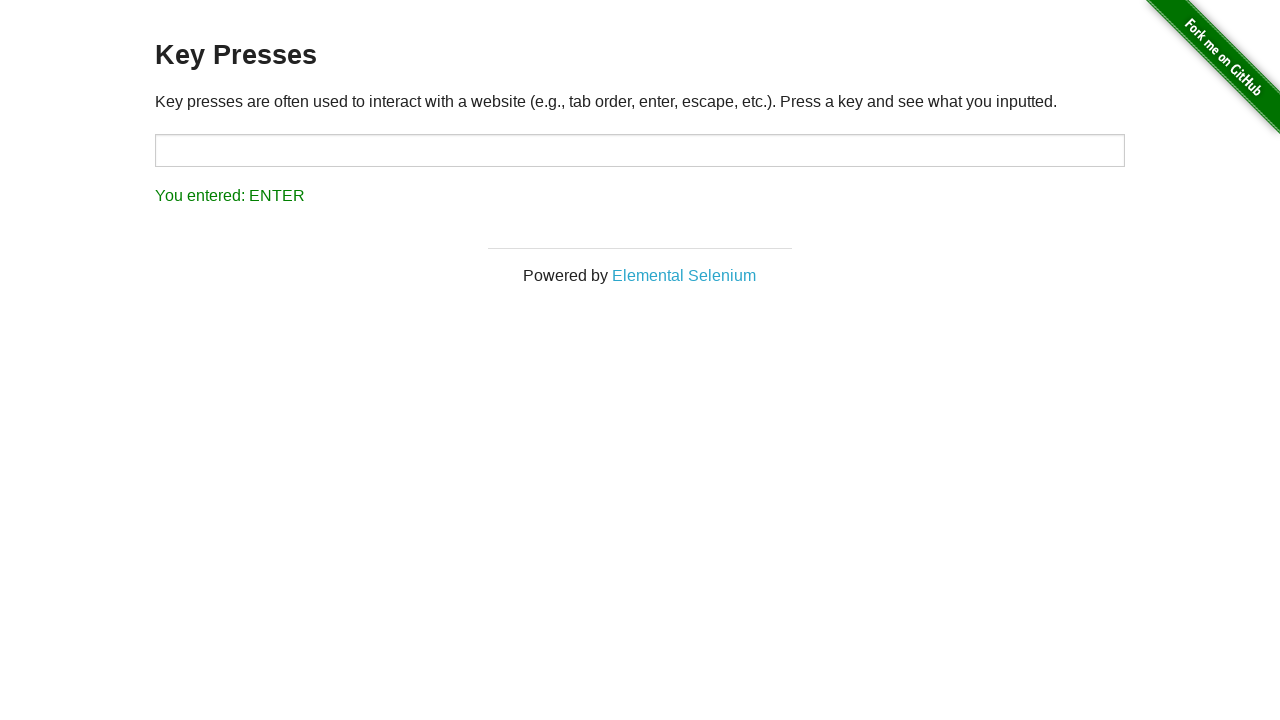

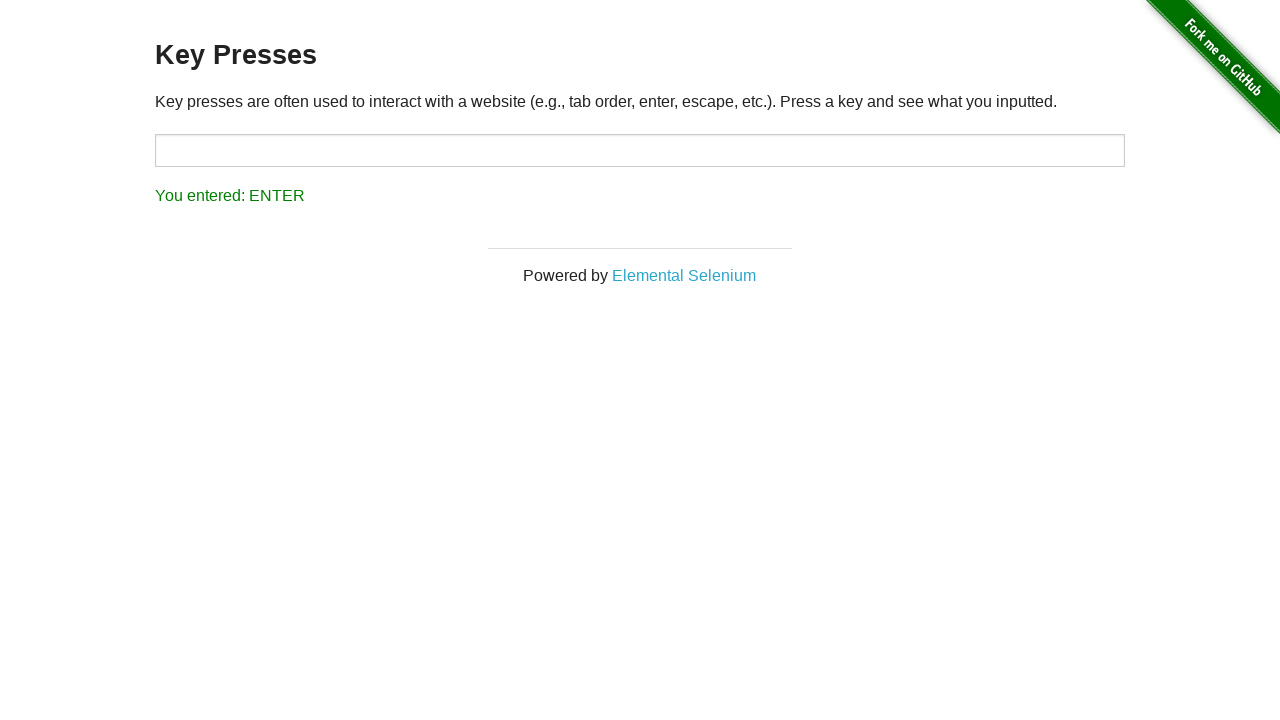